Tests clicking the static "Home" link which opens a new tab and verifies it navigates to the DemoQA homepage

Starting URL: https://demoqa.com/links

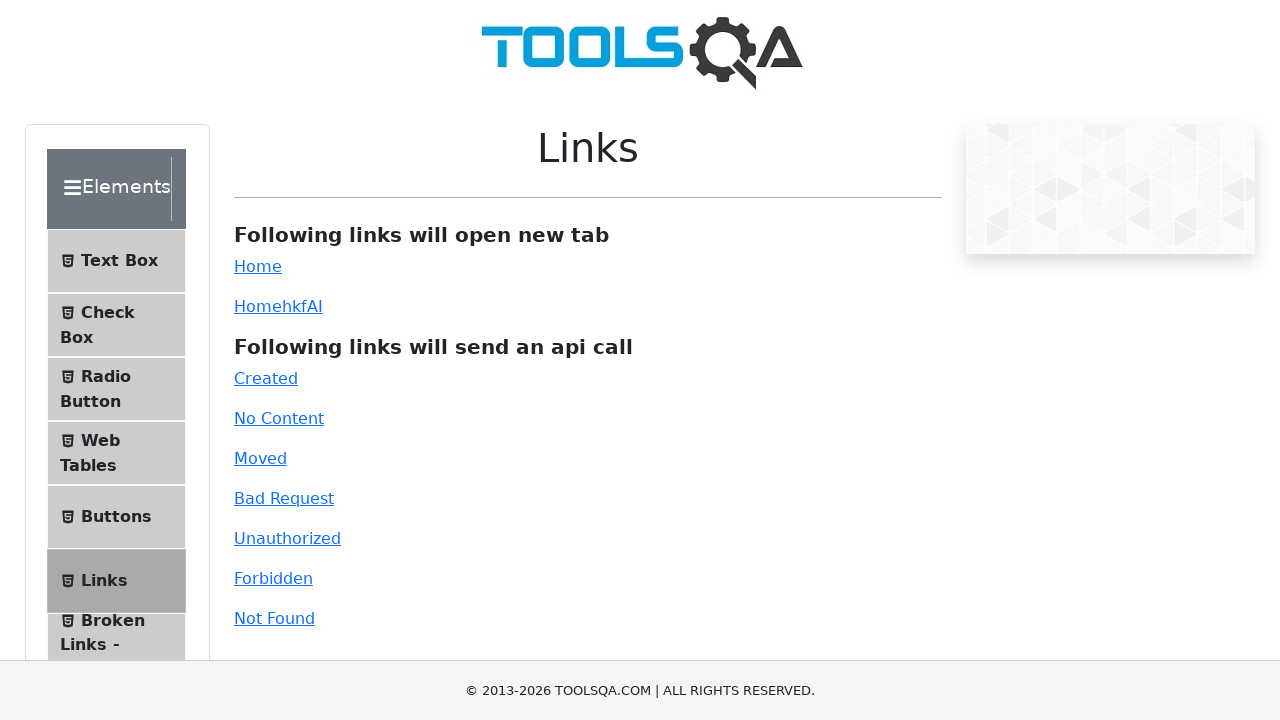

Clicked the static 'Home' link (#simpleLink) which opens a new tab at (258, 266) on #simpleLink
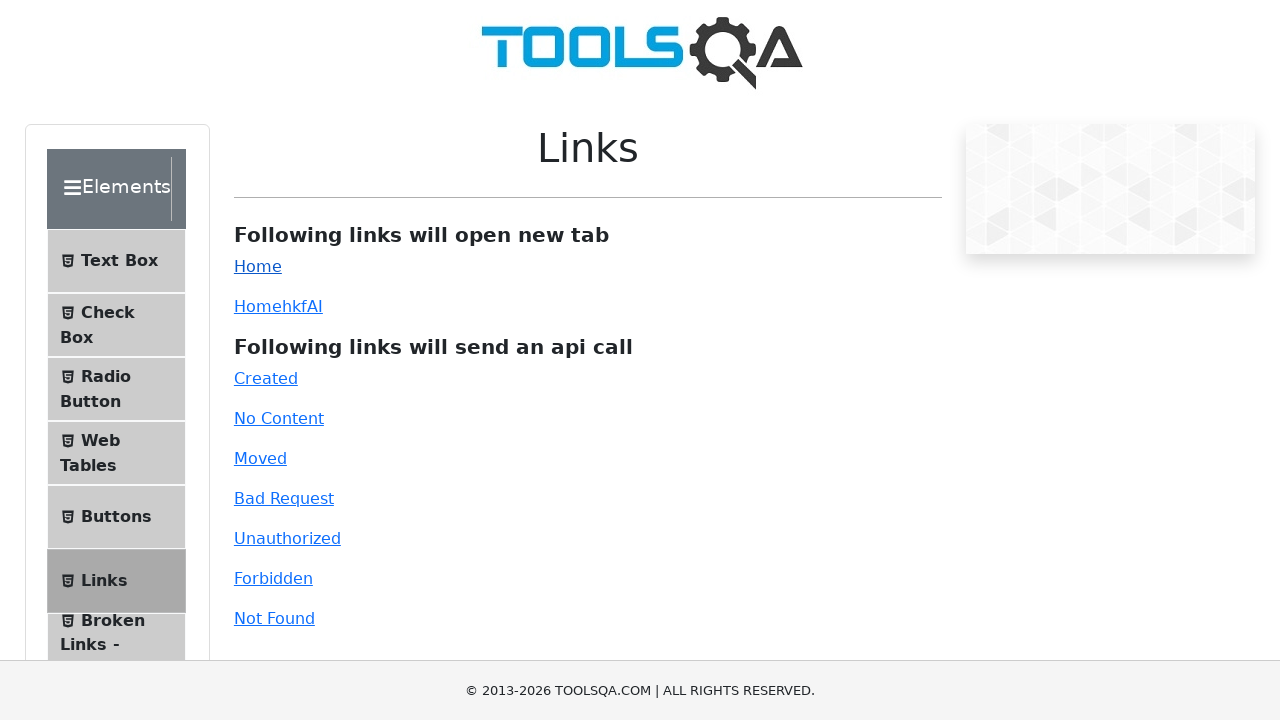

Captured the new page/tab object
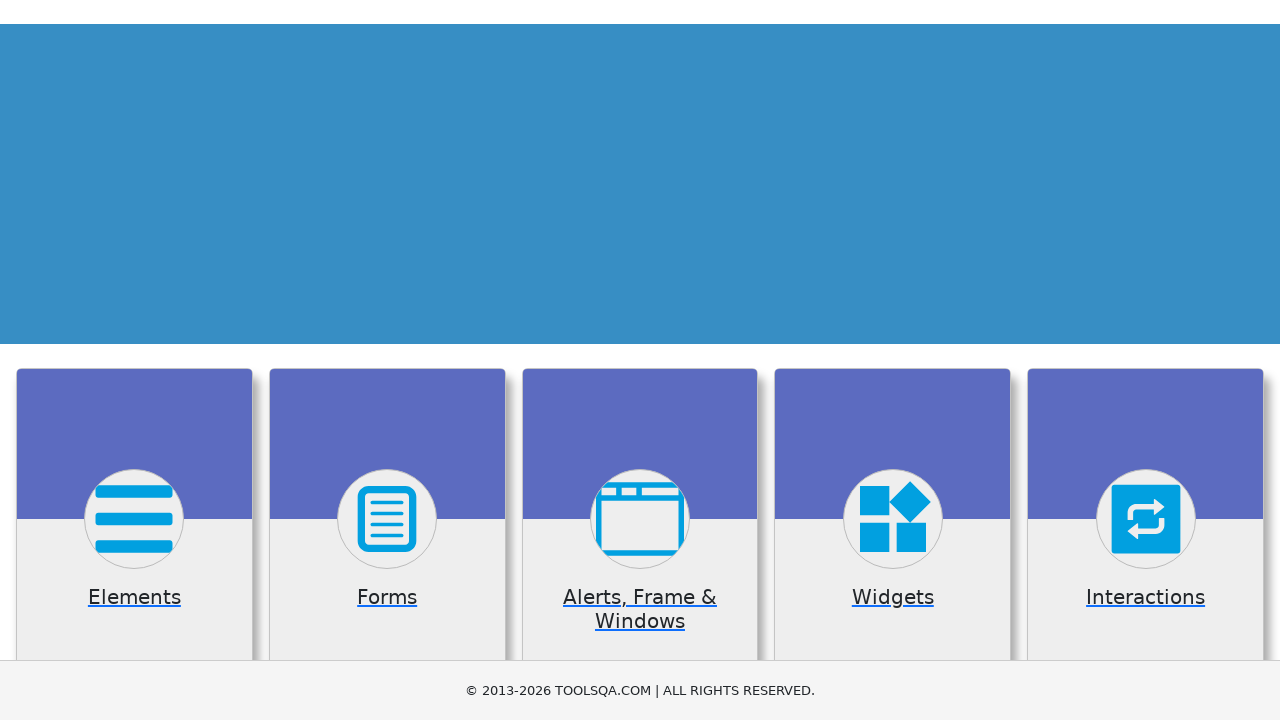

New tab finished loading
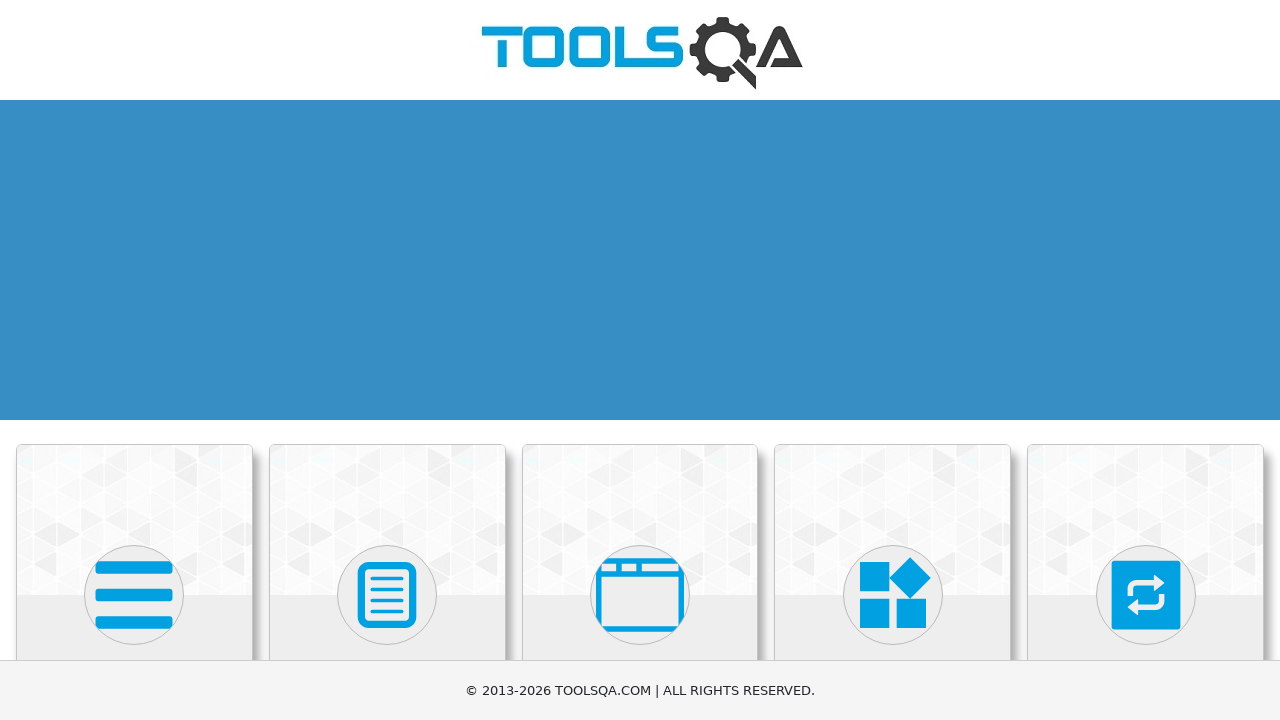

Verified new tab navigated to DemoQA homepage (https://demoqa.com/)
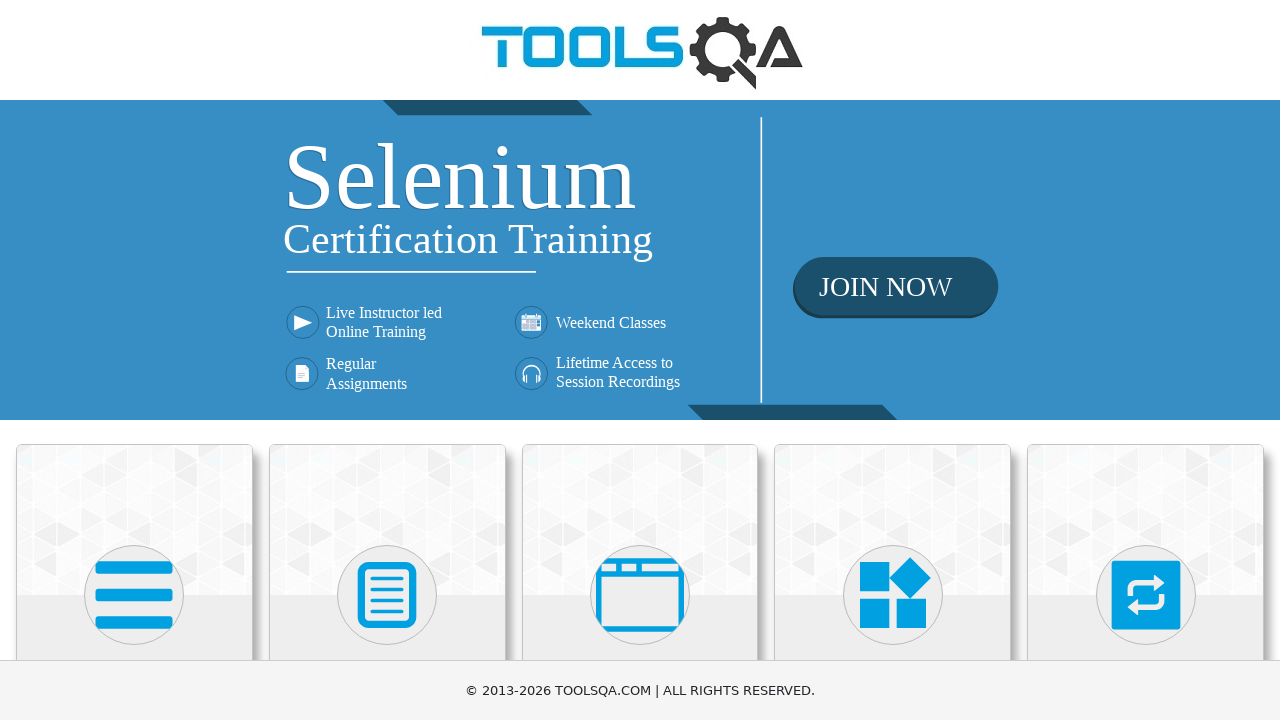

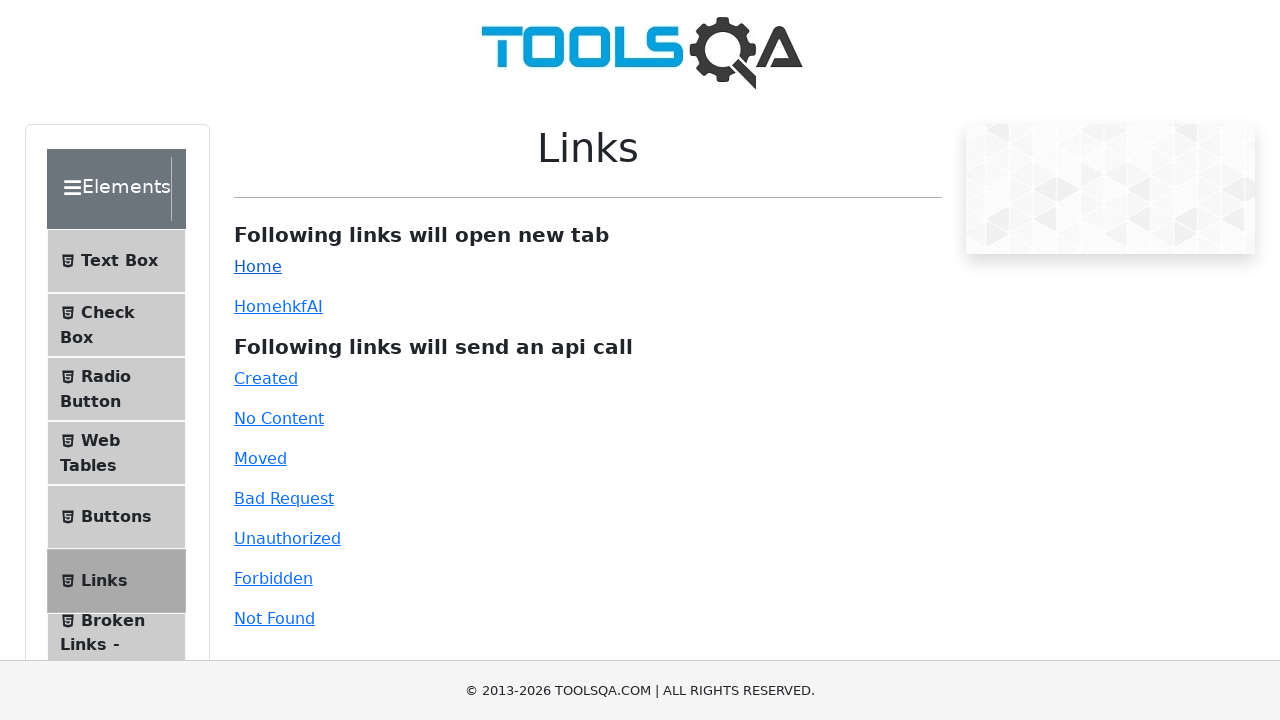